Navigates to Missouri public healthcare demographics page and waits for the page content to load fully

Starting URL: https://showmestrong.mo.gov/public-healthcare-demographics/

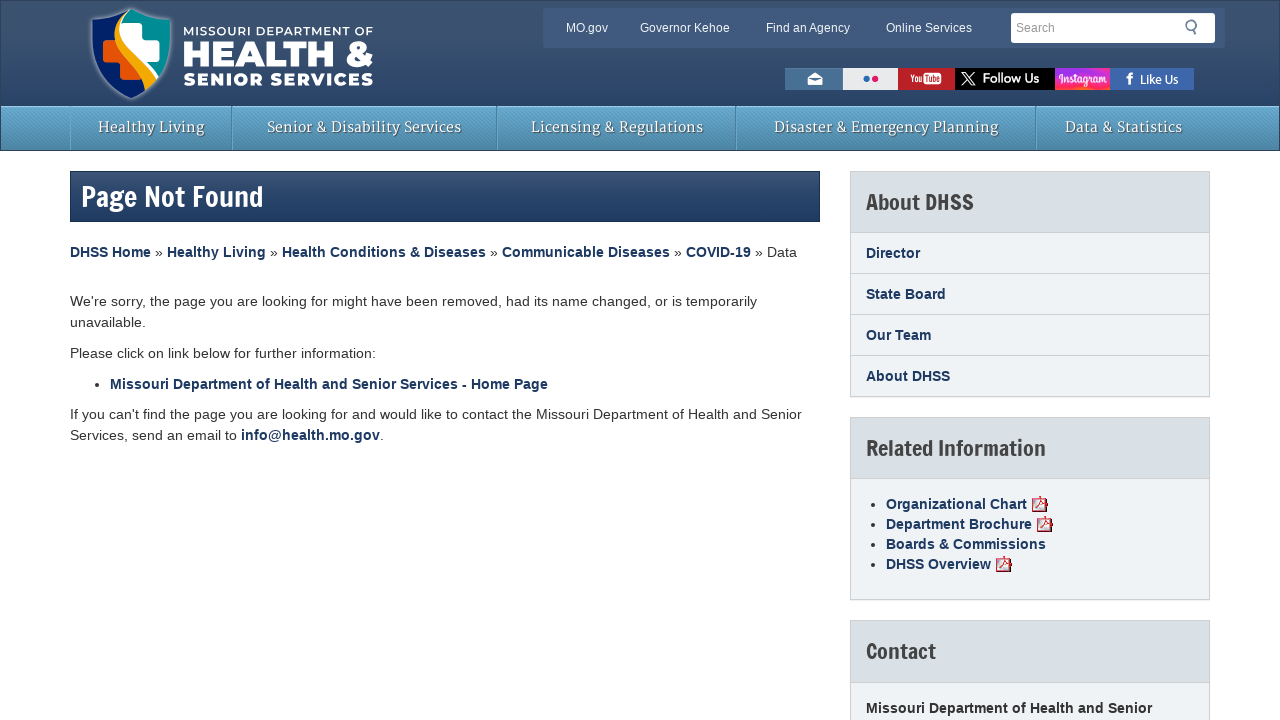

Navigated to Missouri public healthcare demographics page
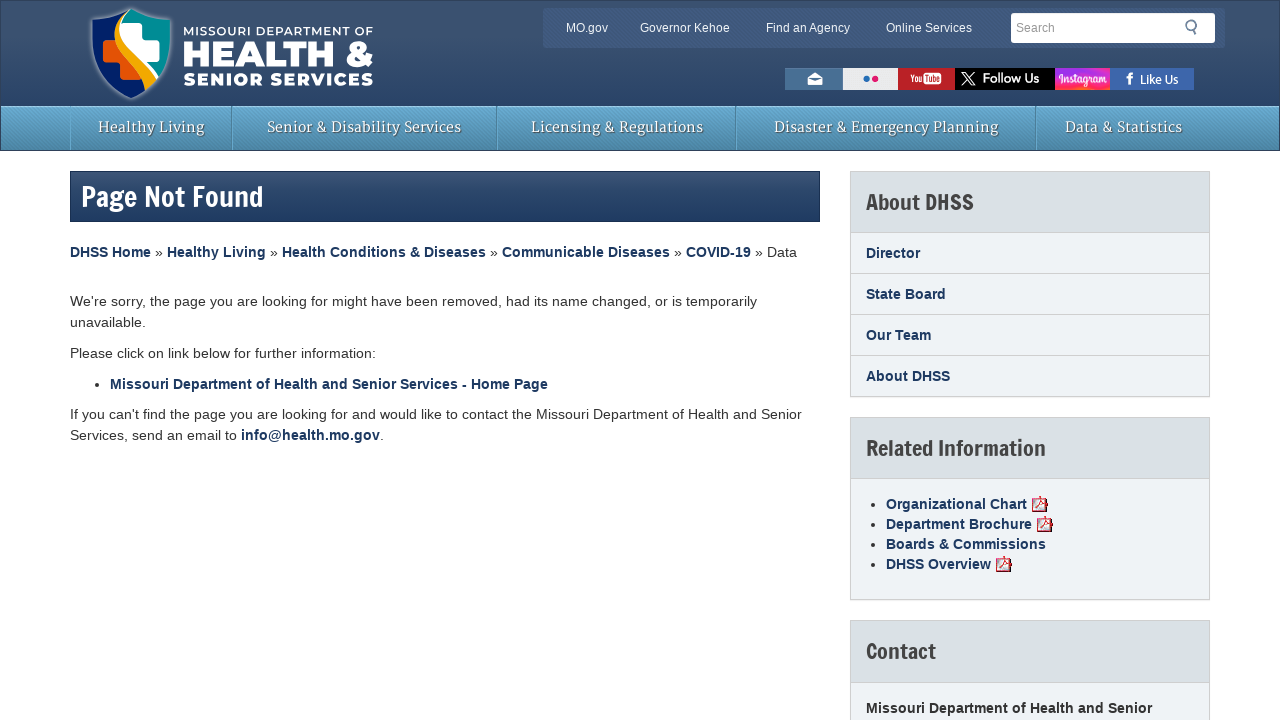

Waited for network idle state - page content fully loaded
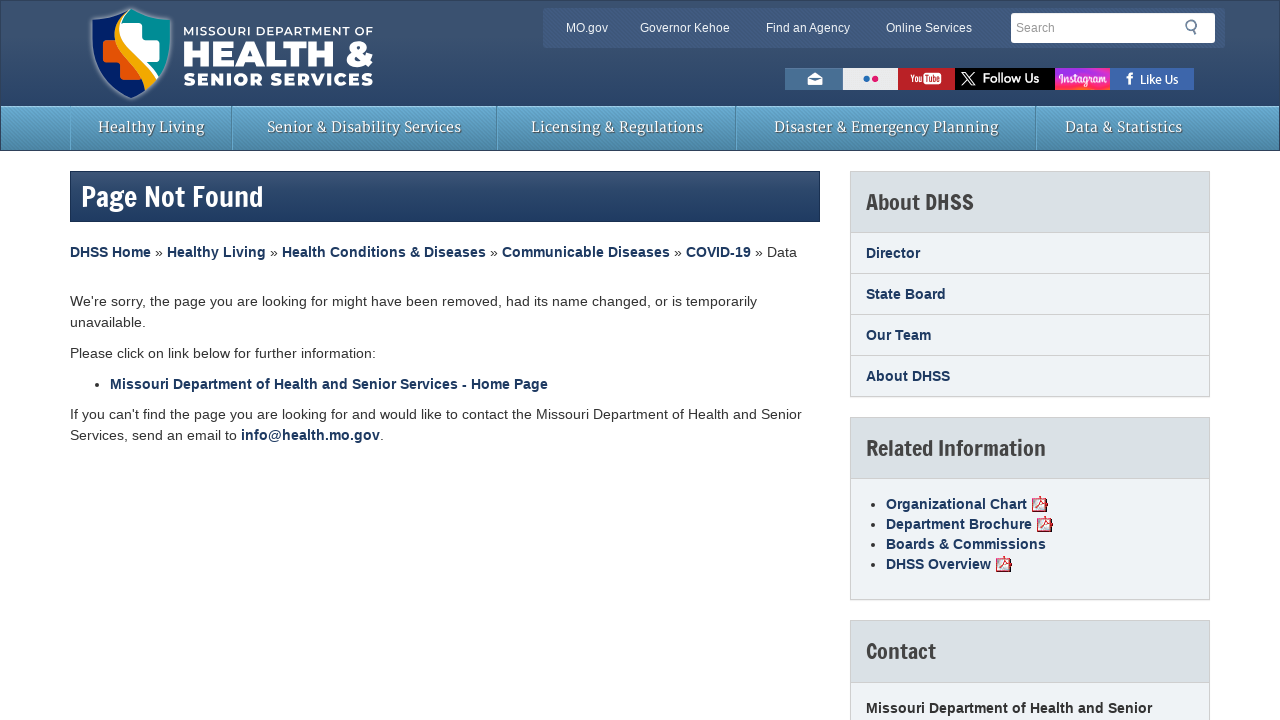

Set viewport size to 1920x3000 to capture full page
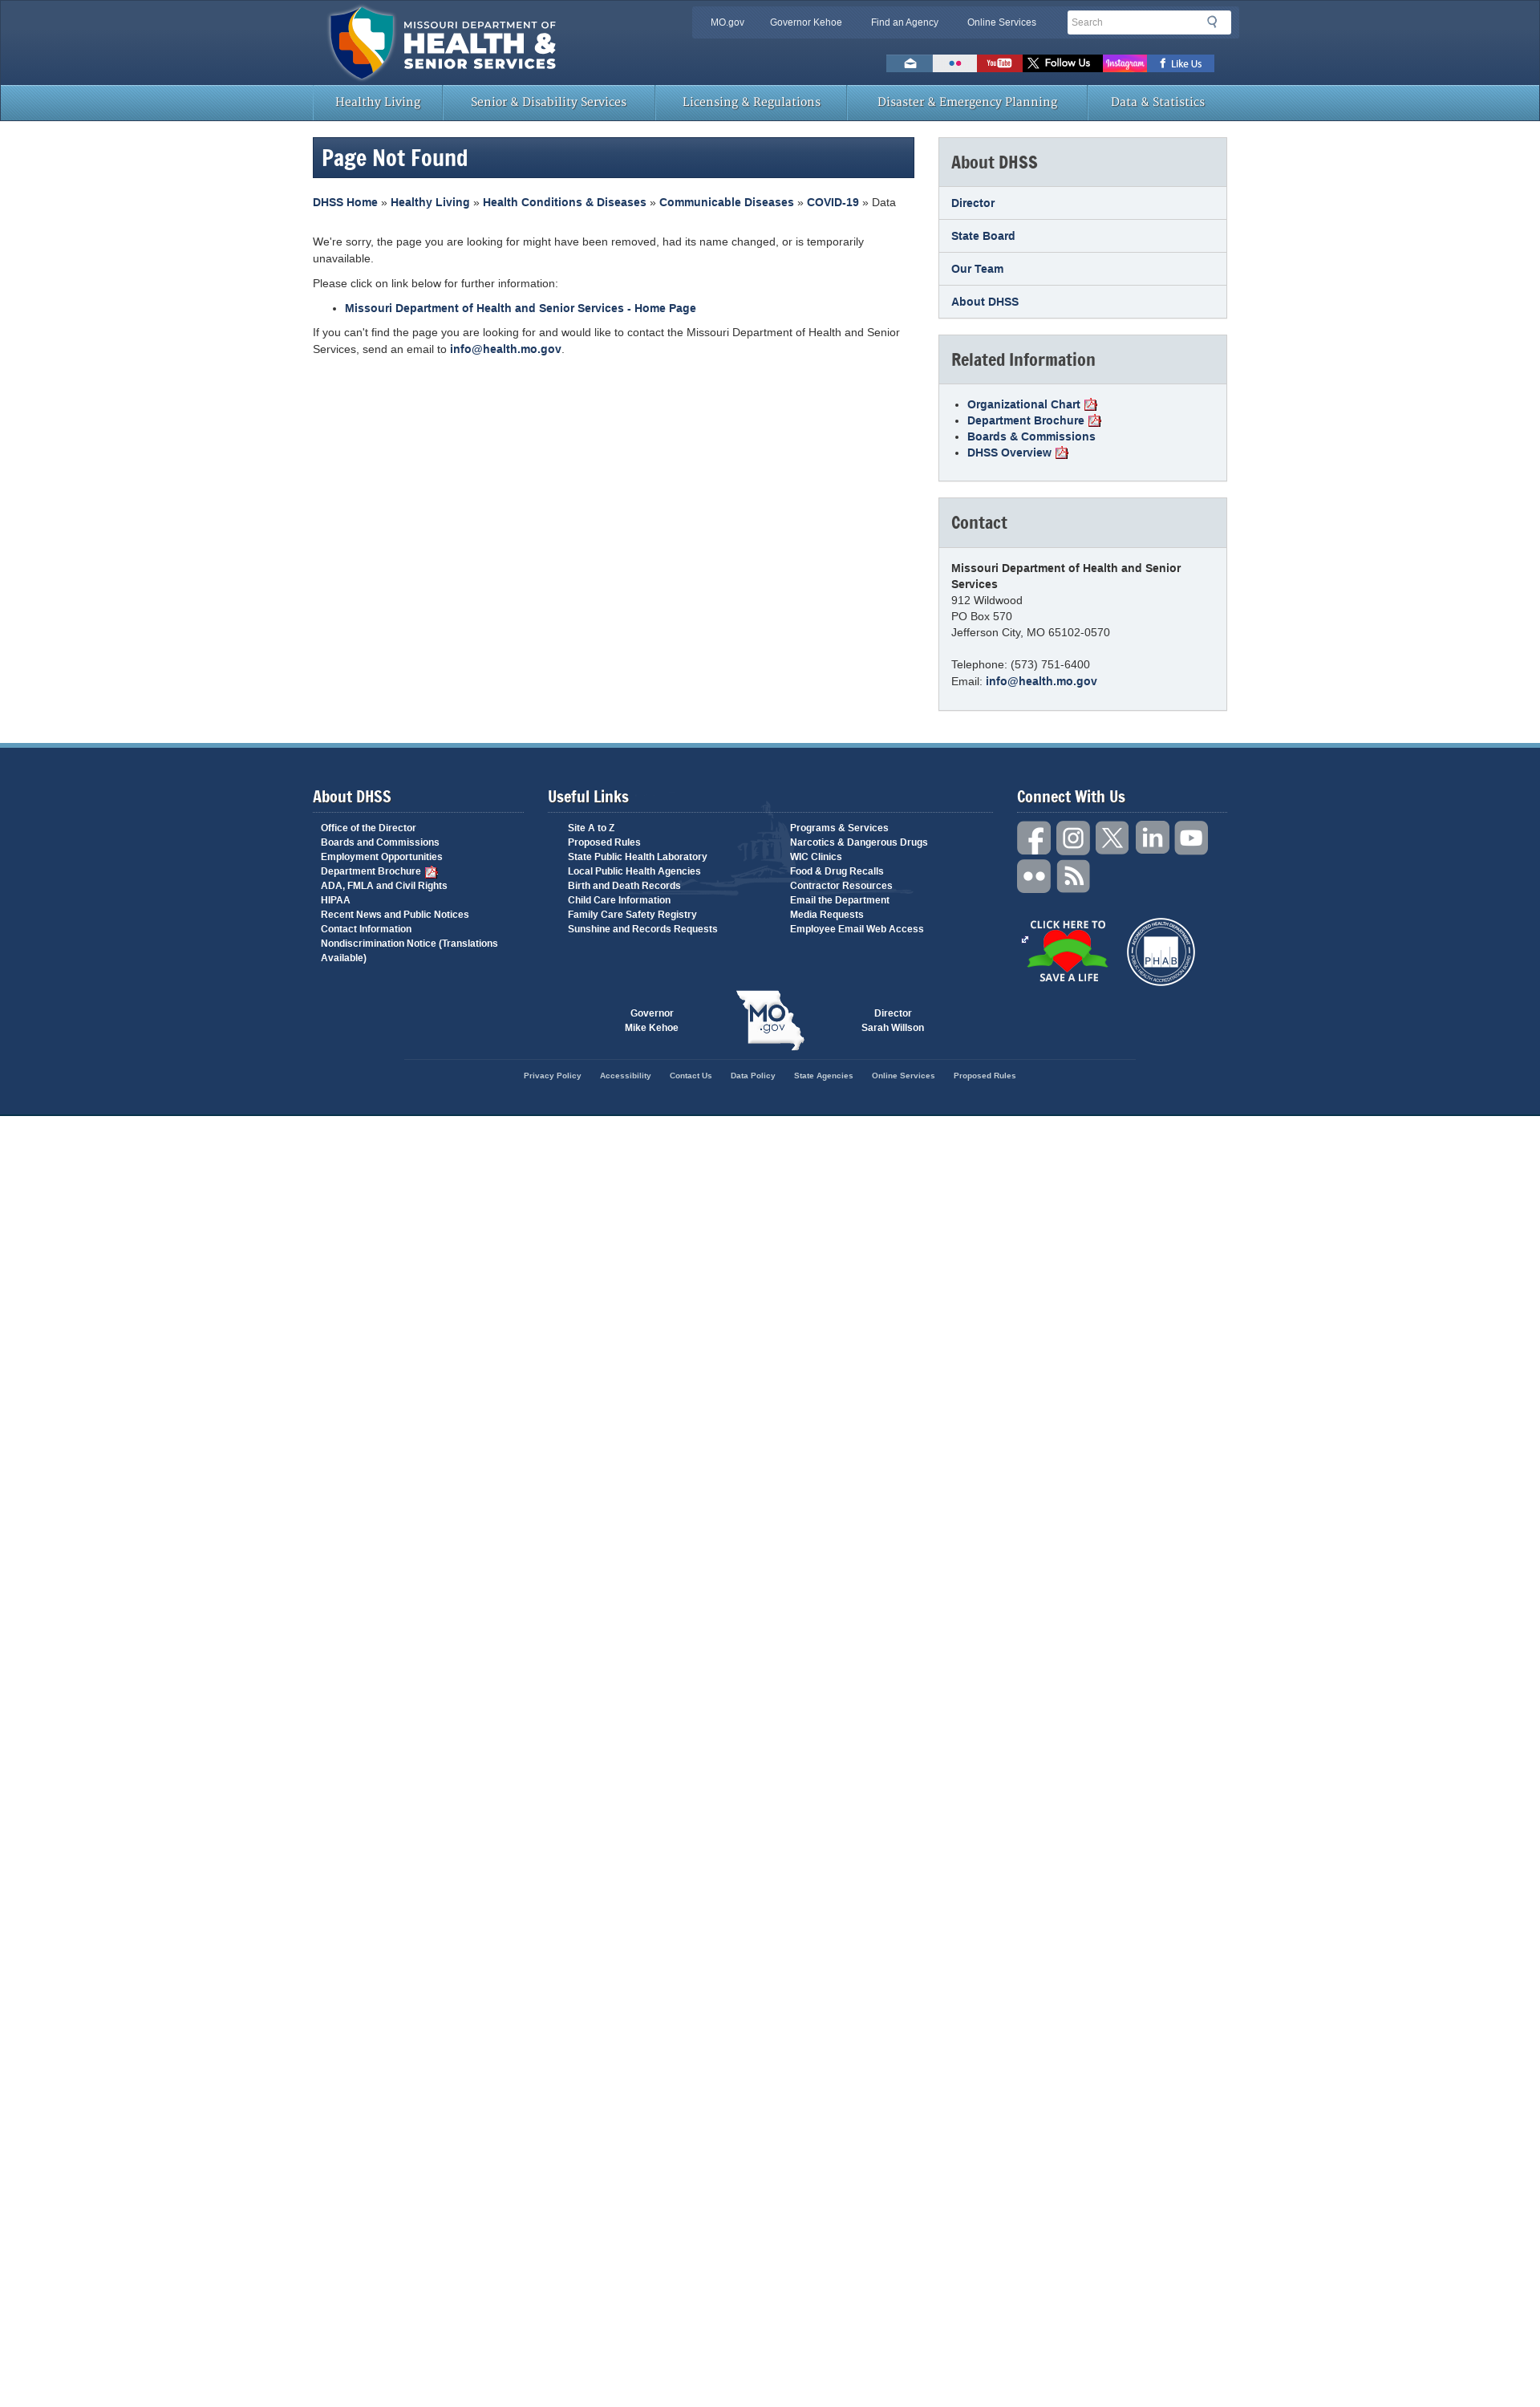

Waited 3 seconds for additional dynamic content to render
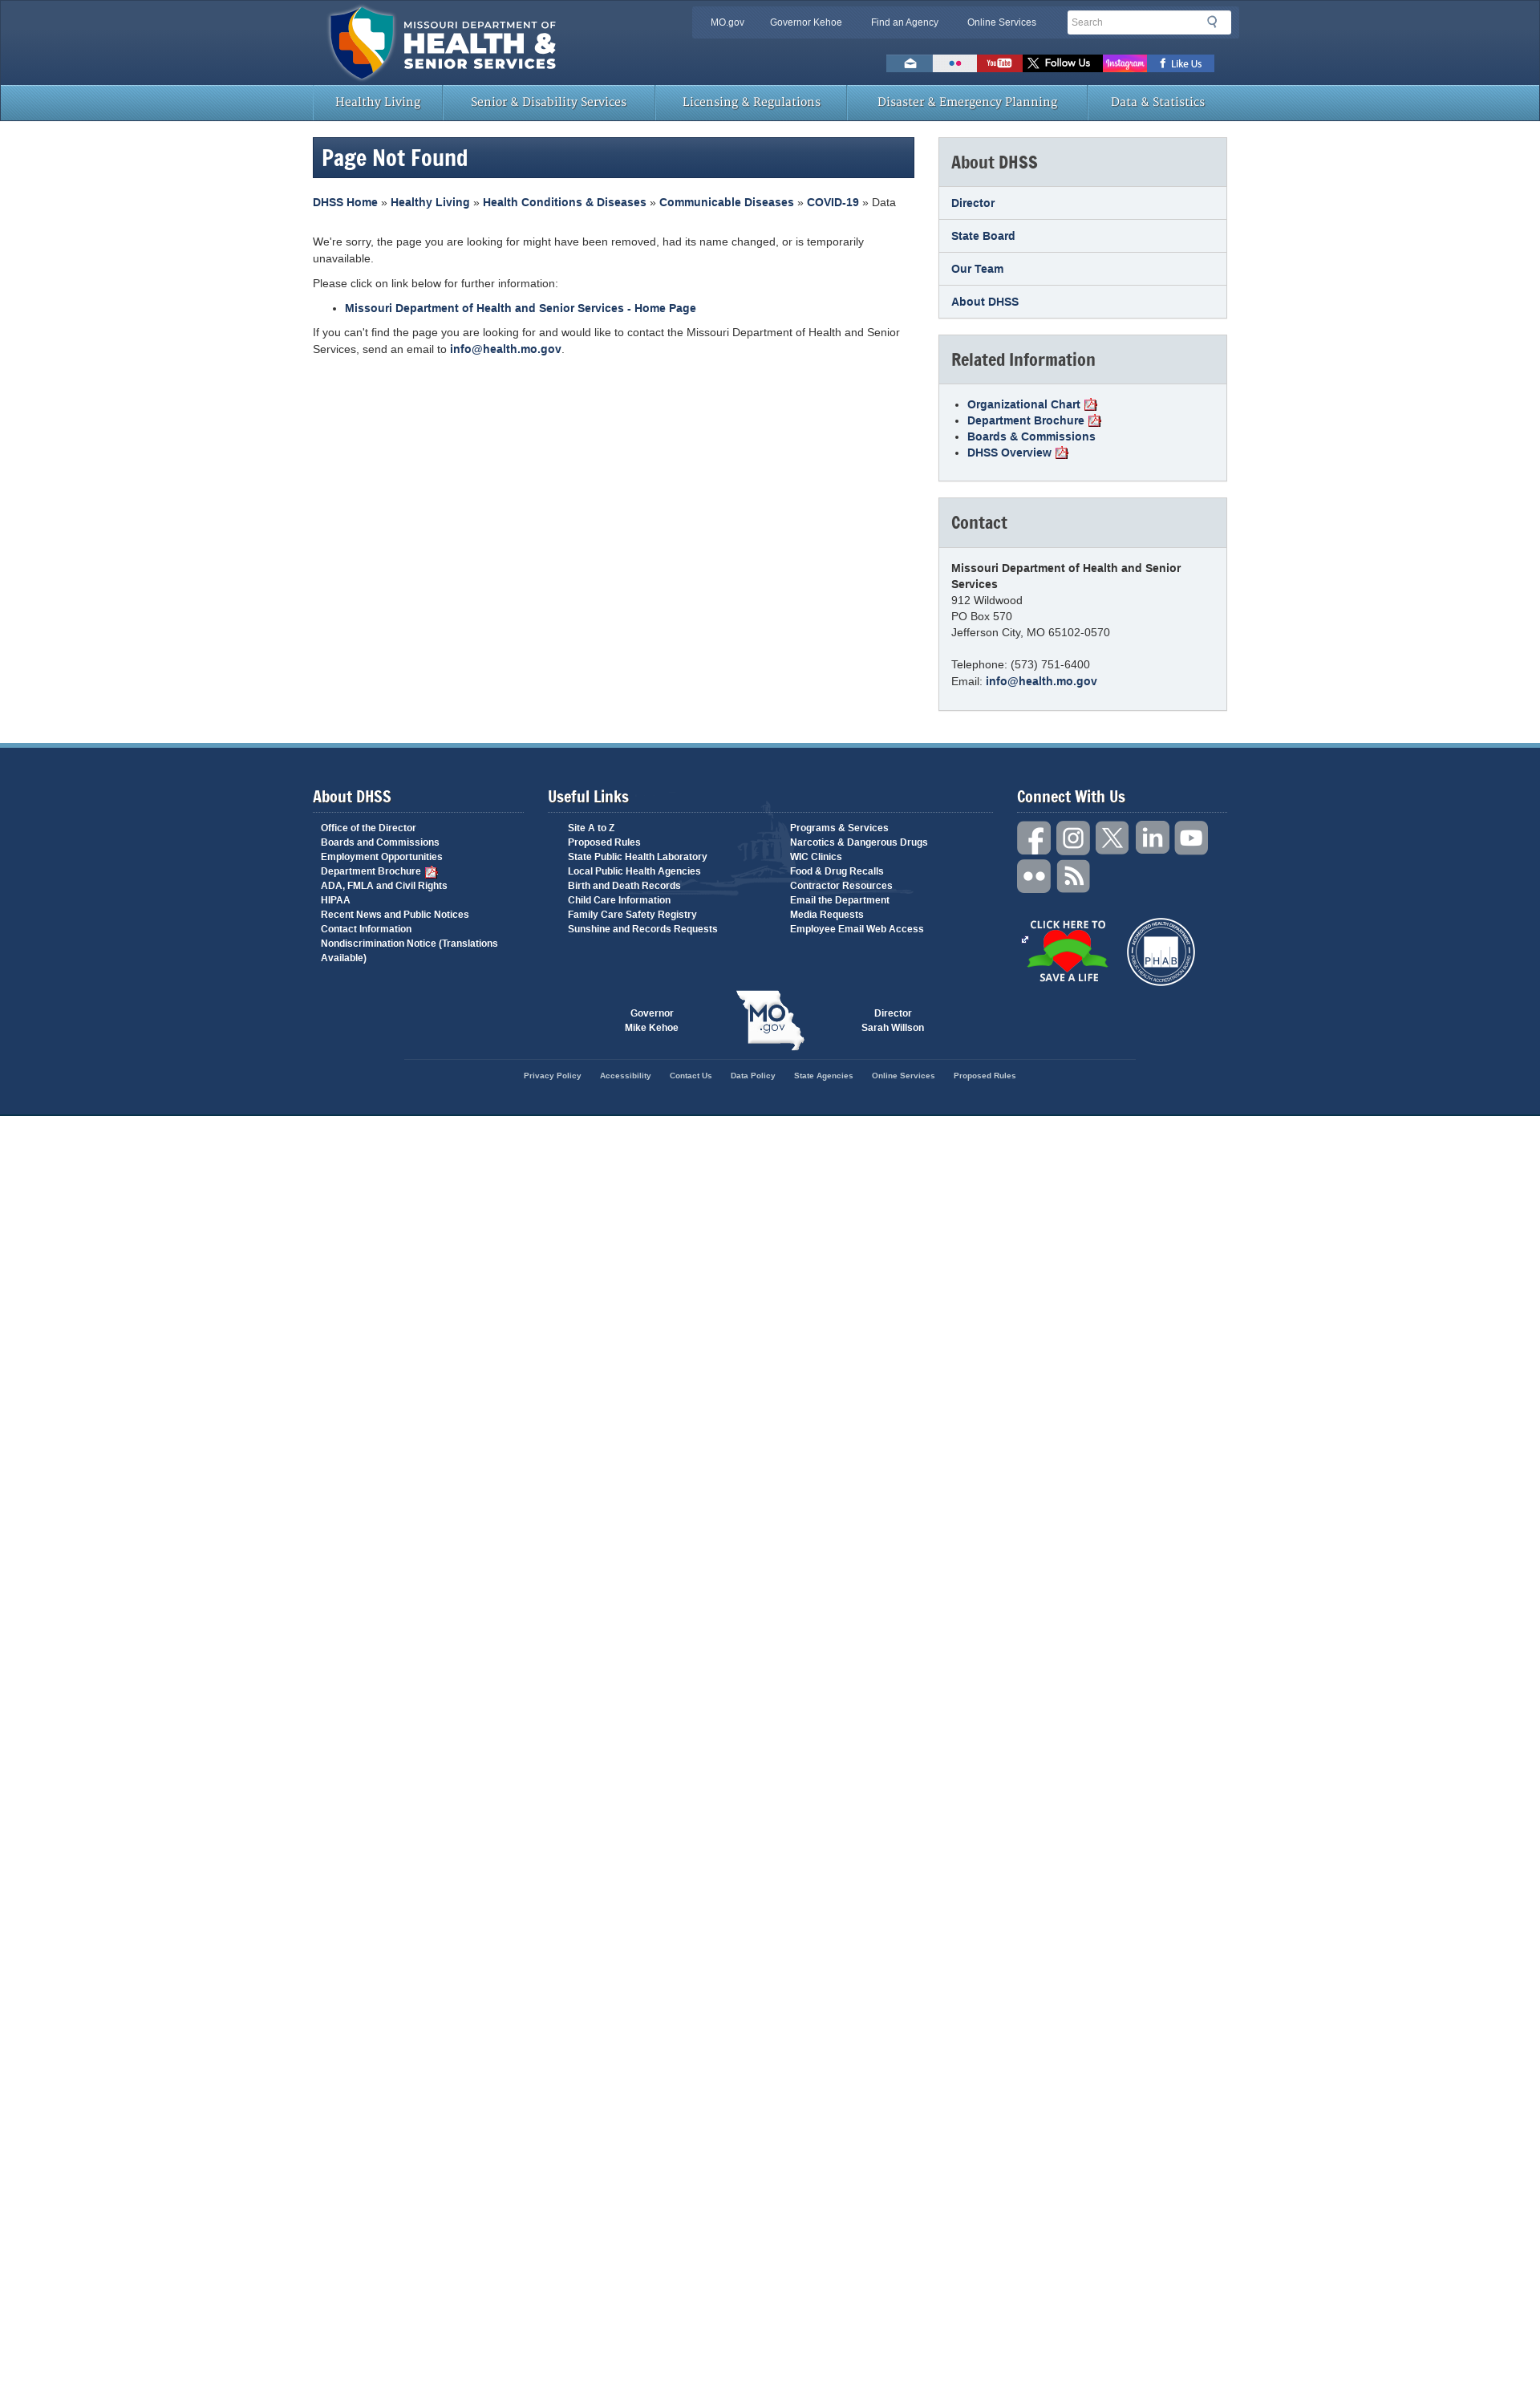

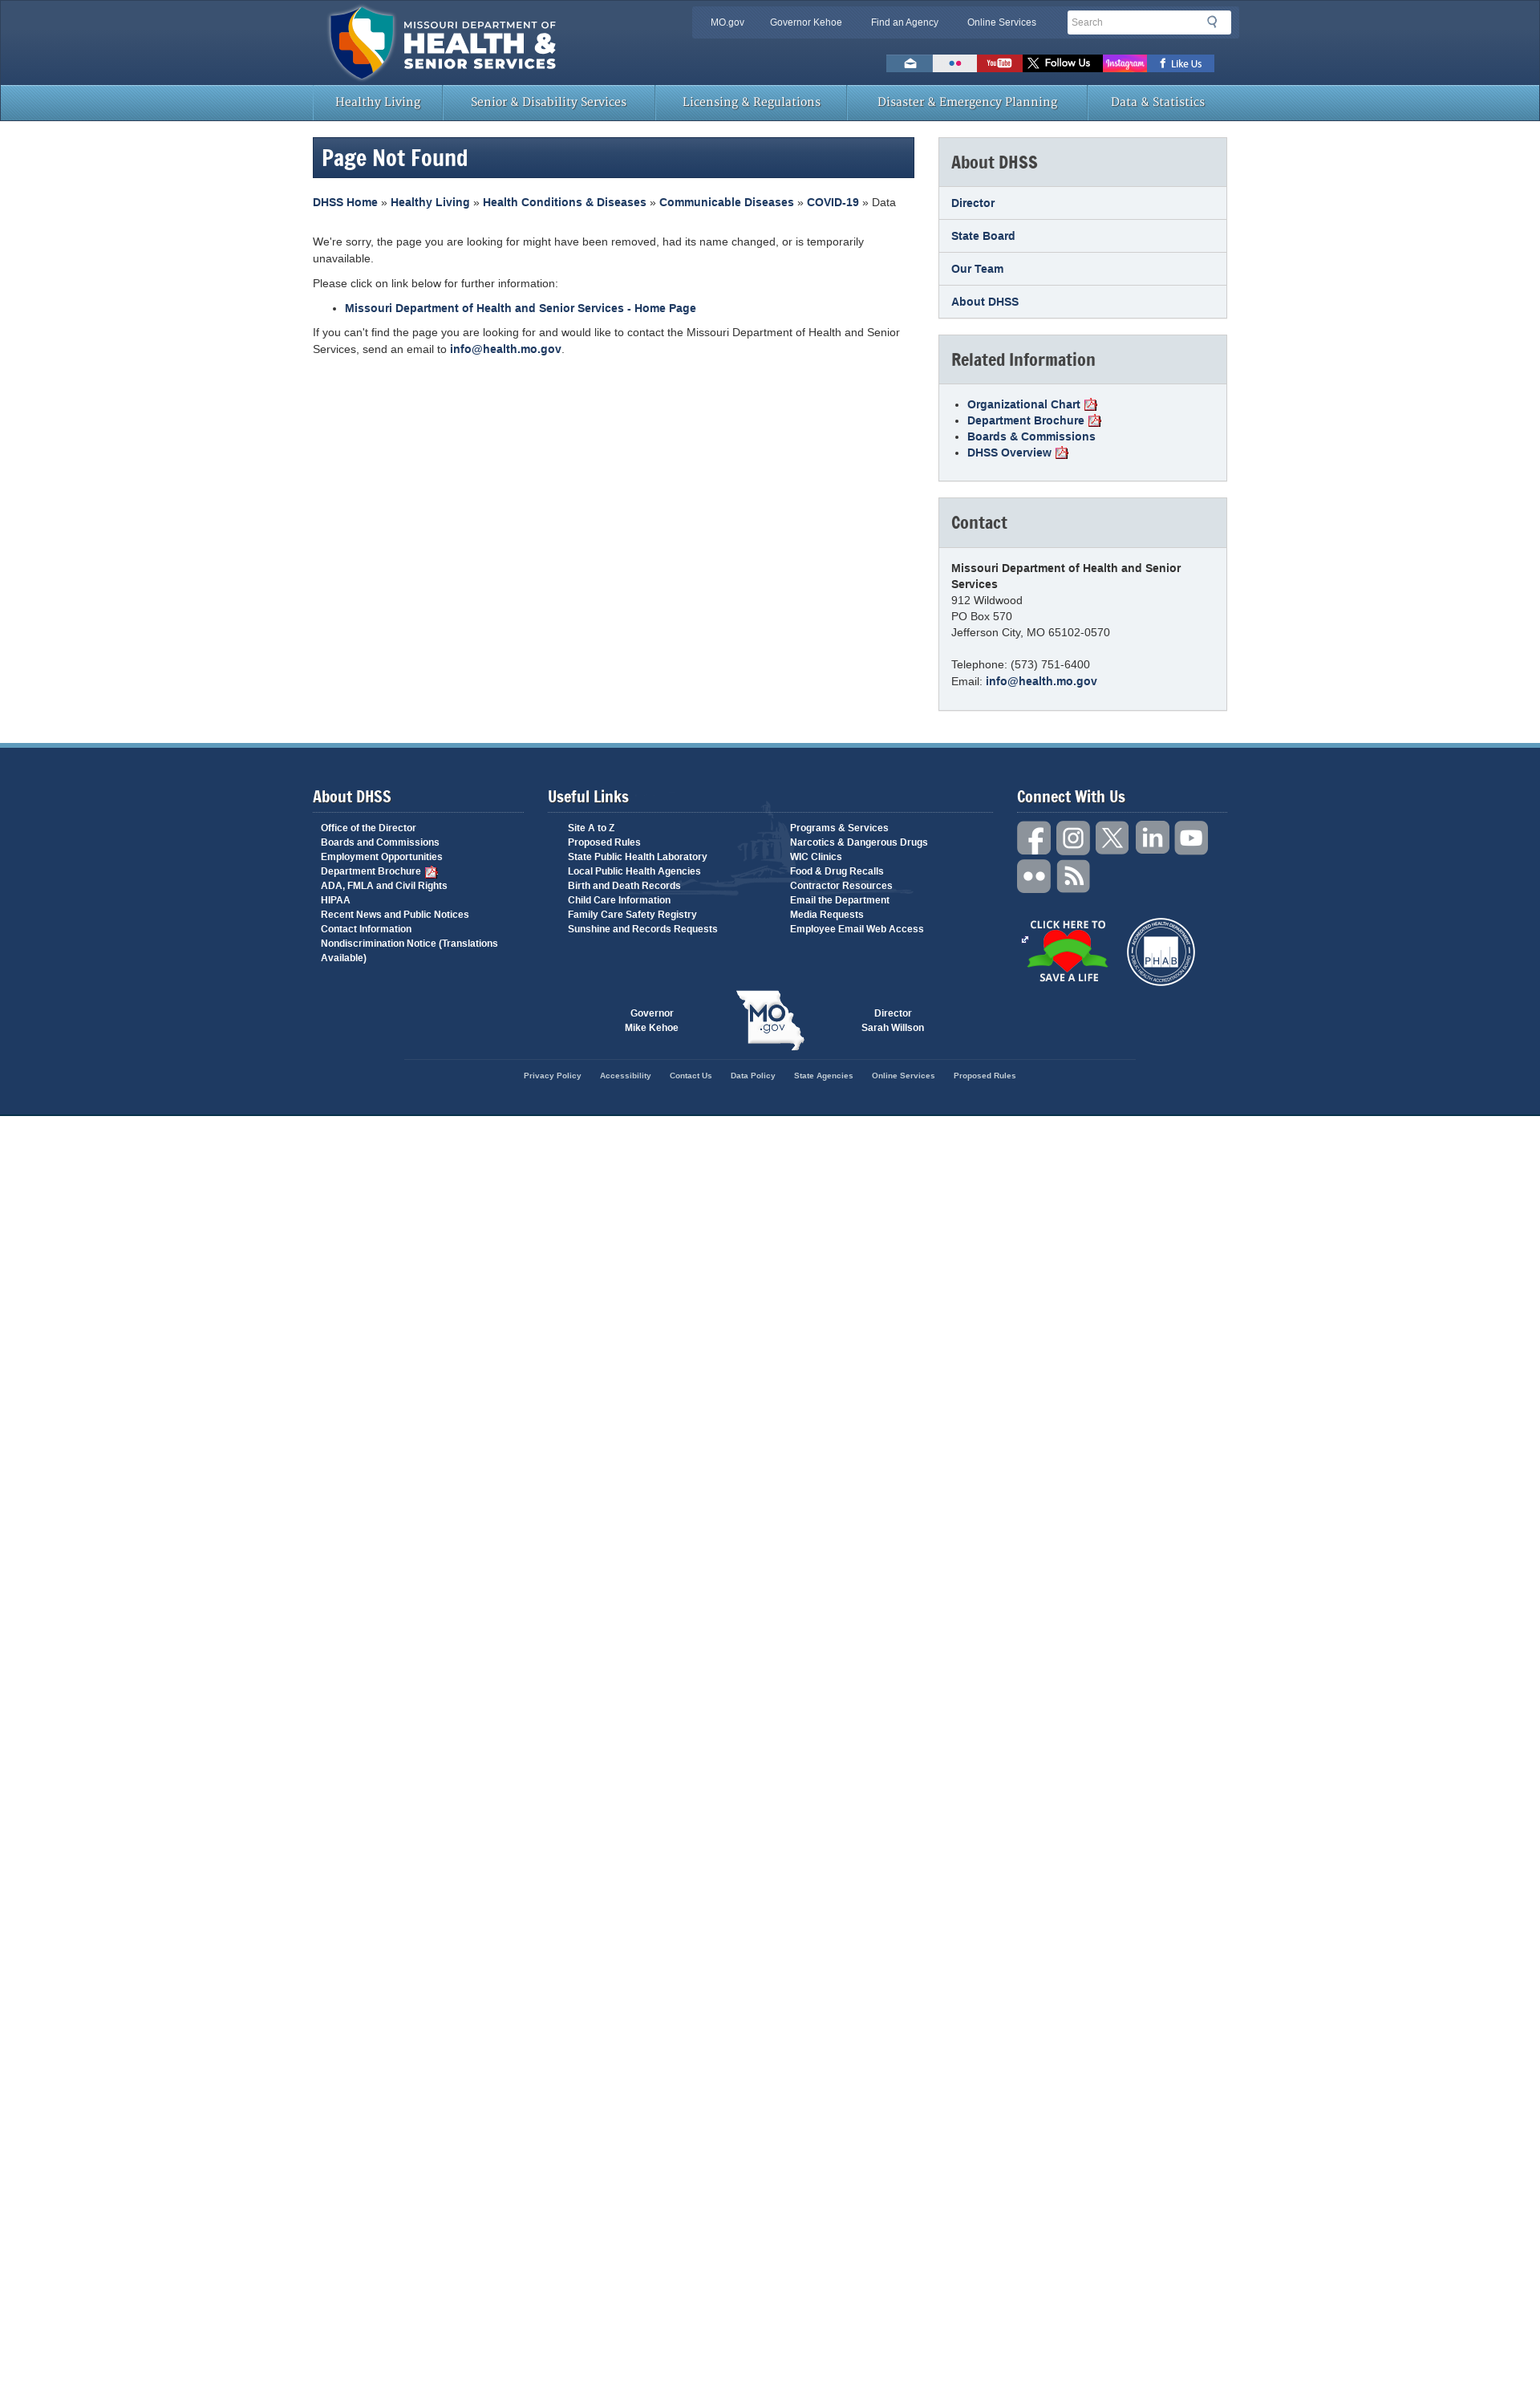